Tests the SpiceJet flight booking form by clicking on the origin field and entering an airport code

Starting URL: https://www.spicejet.com/

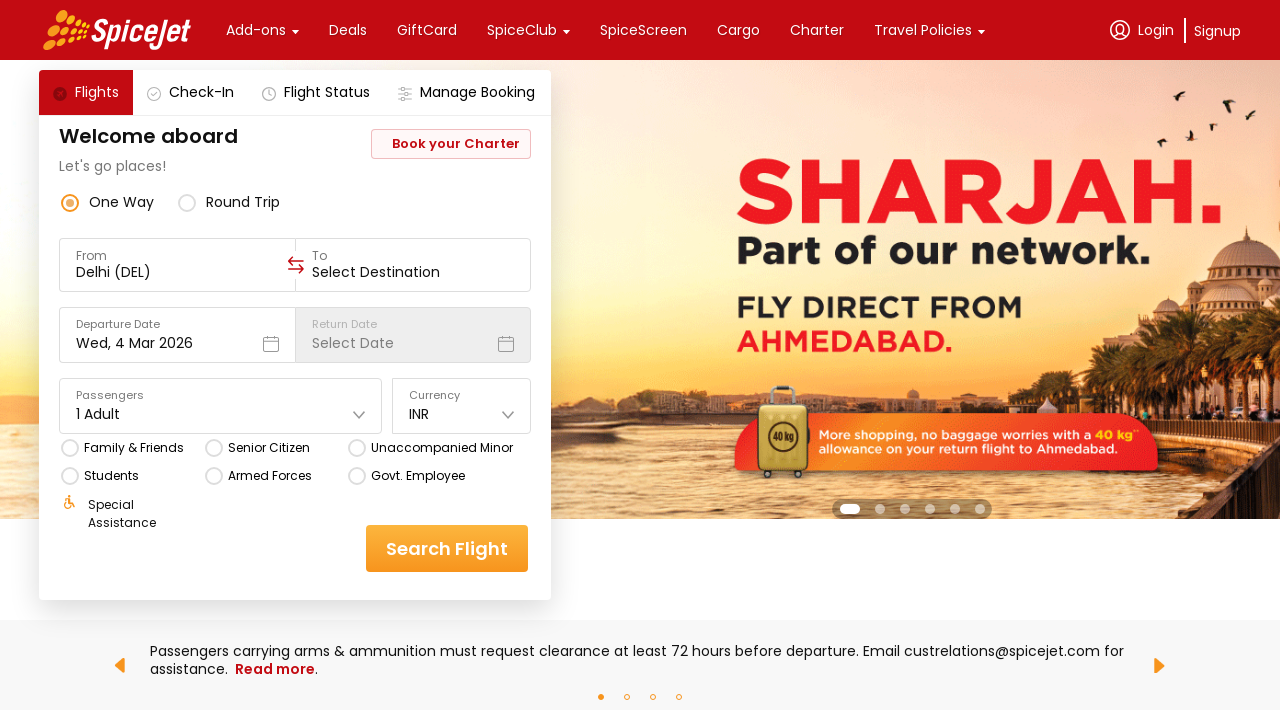

Clicked on the origin/source field to focus it at (178, 272) on xpath=//div[@data-testid="to-testID-origin"]/div/div/input
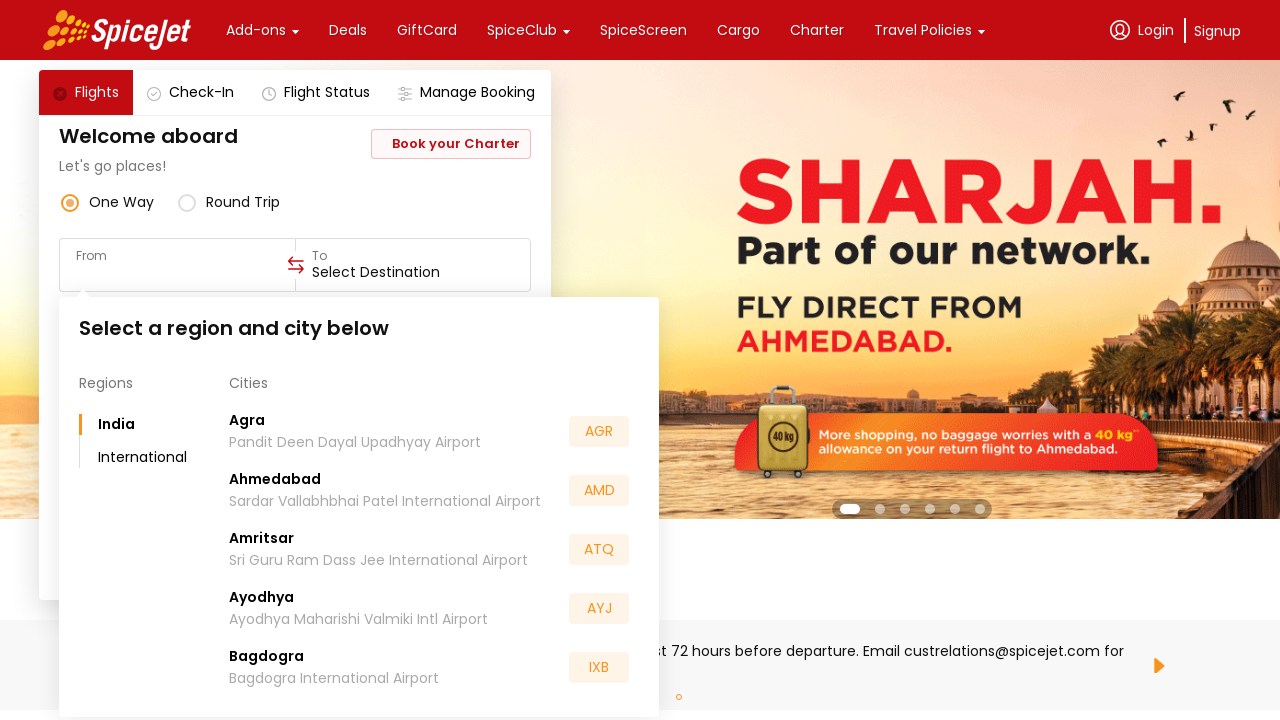

Entered airport code 'BLR' in the origin field on //div[@data-testid="to-testID-origin"]/div/div/input
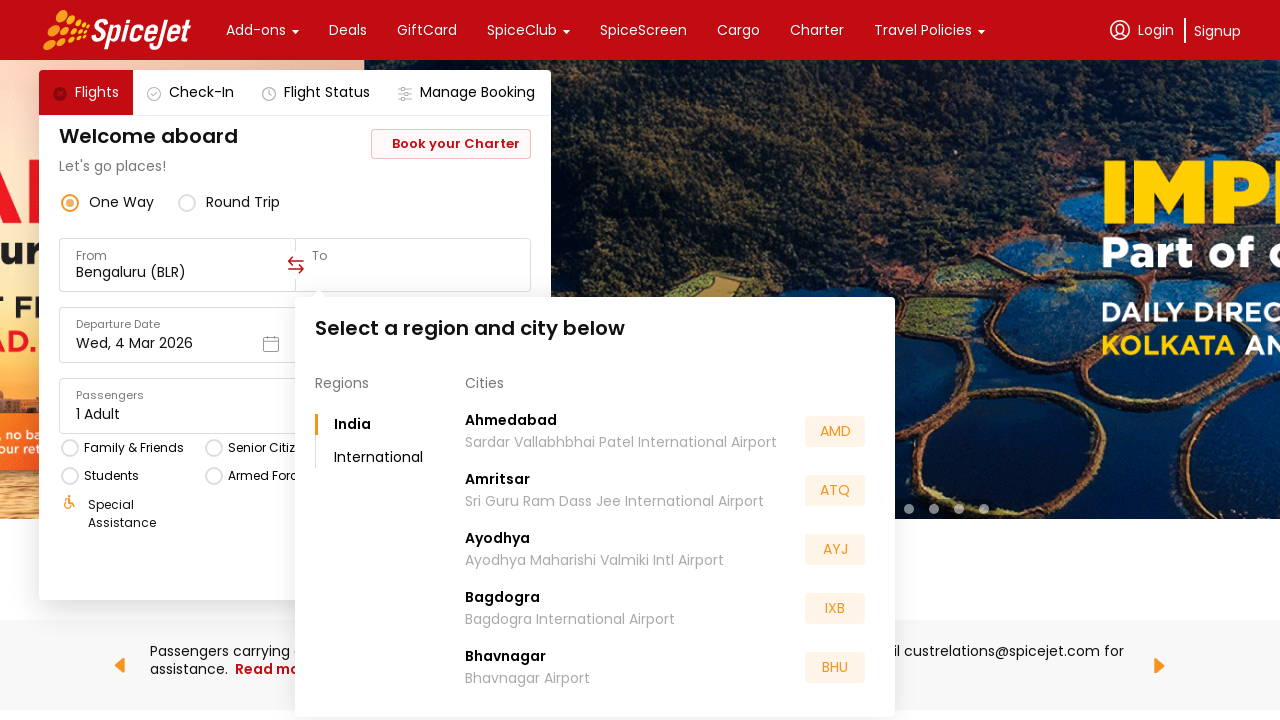

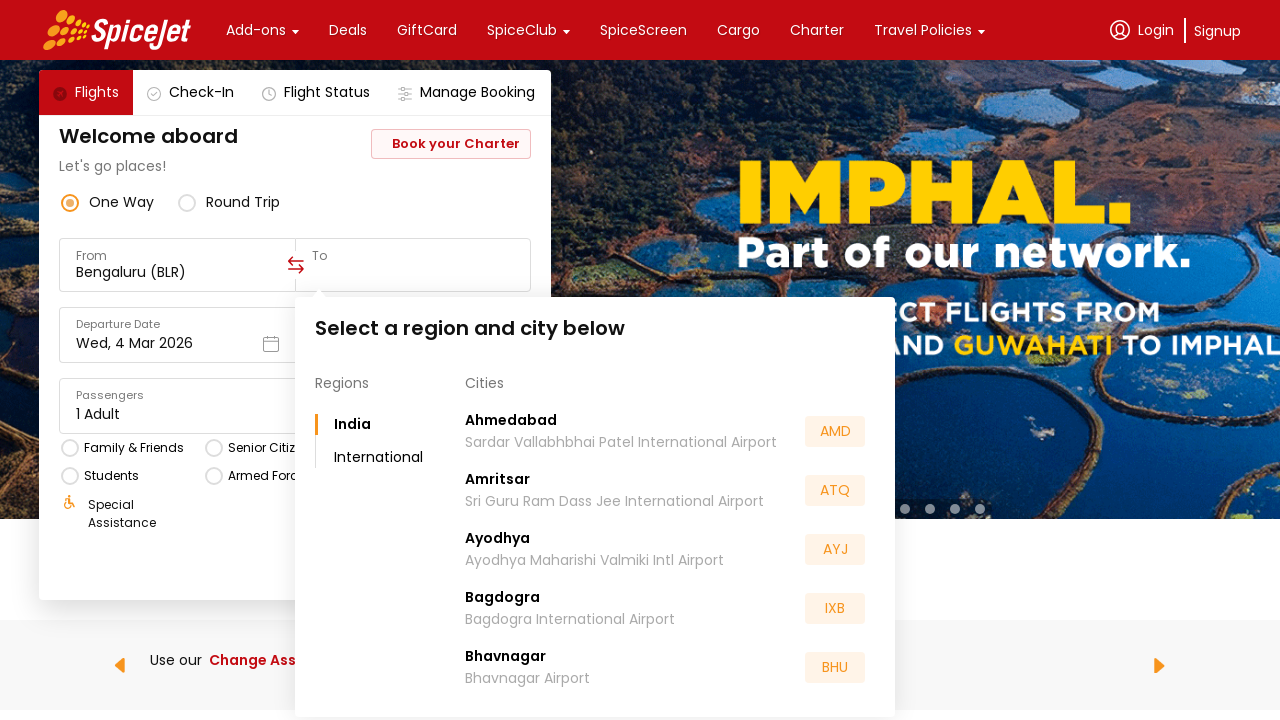